Tests prompt dialog by clicking the Prompt button and accepting with text input

Starting URL: https://letcode.in/alert

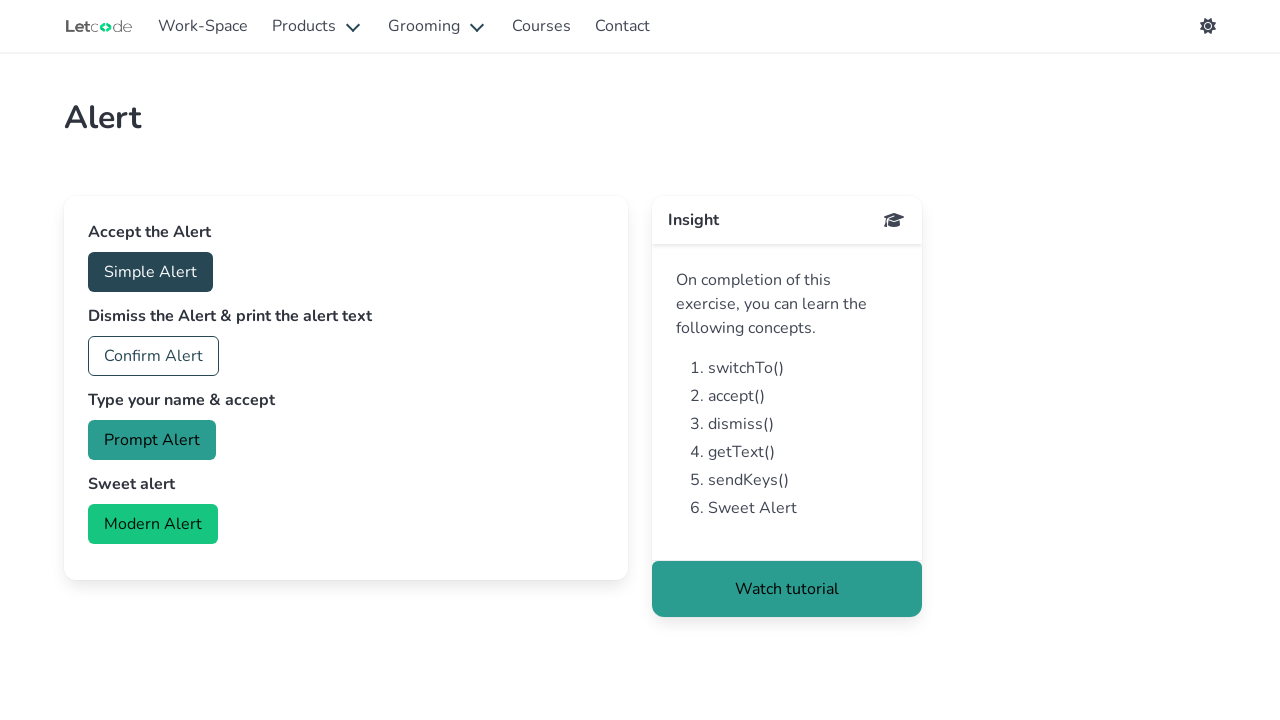

Set up dialog handler to accept prompt with text 'Hello World'
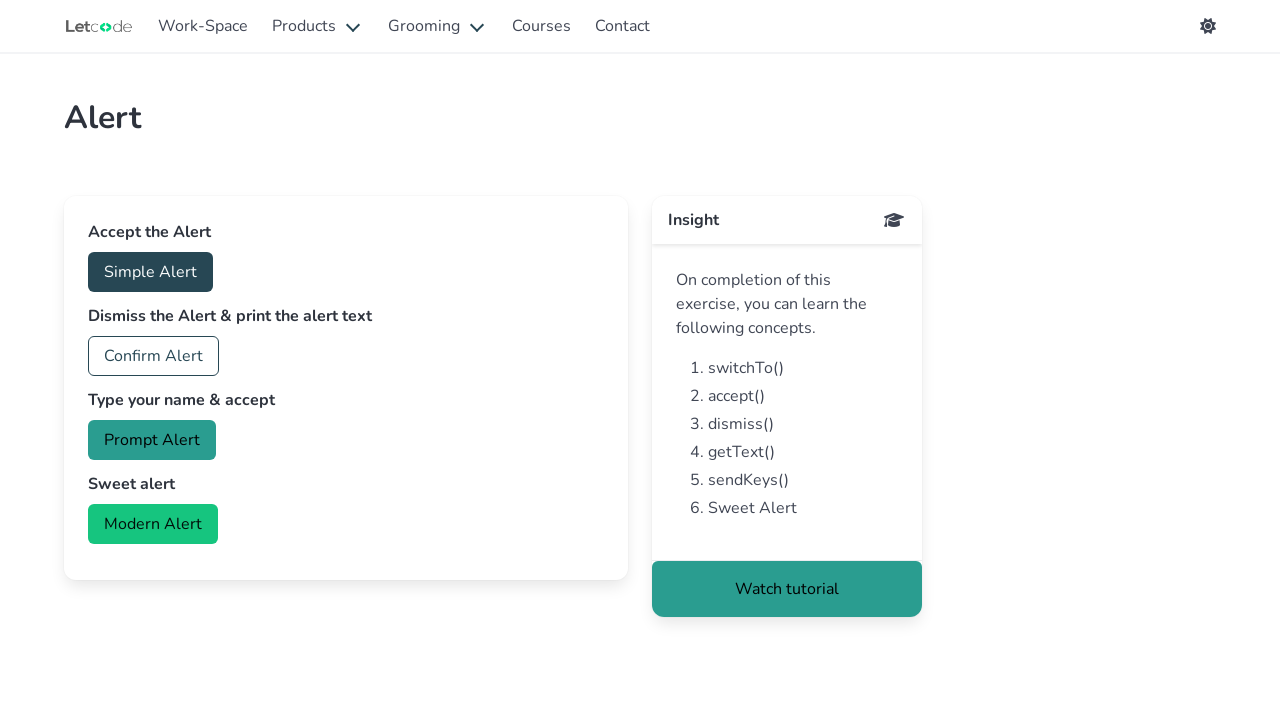

Clicked the Prompt button at (152, 440) on internal:role=button[name="Prompt"i]
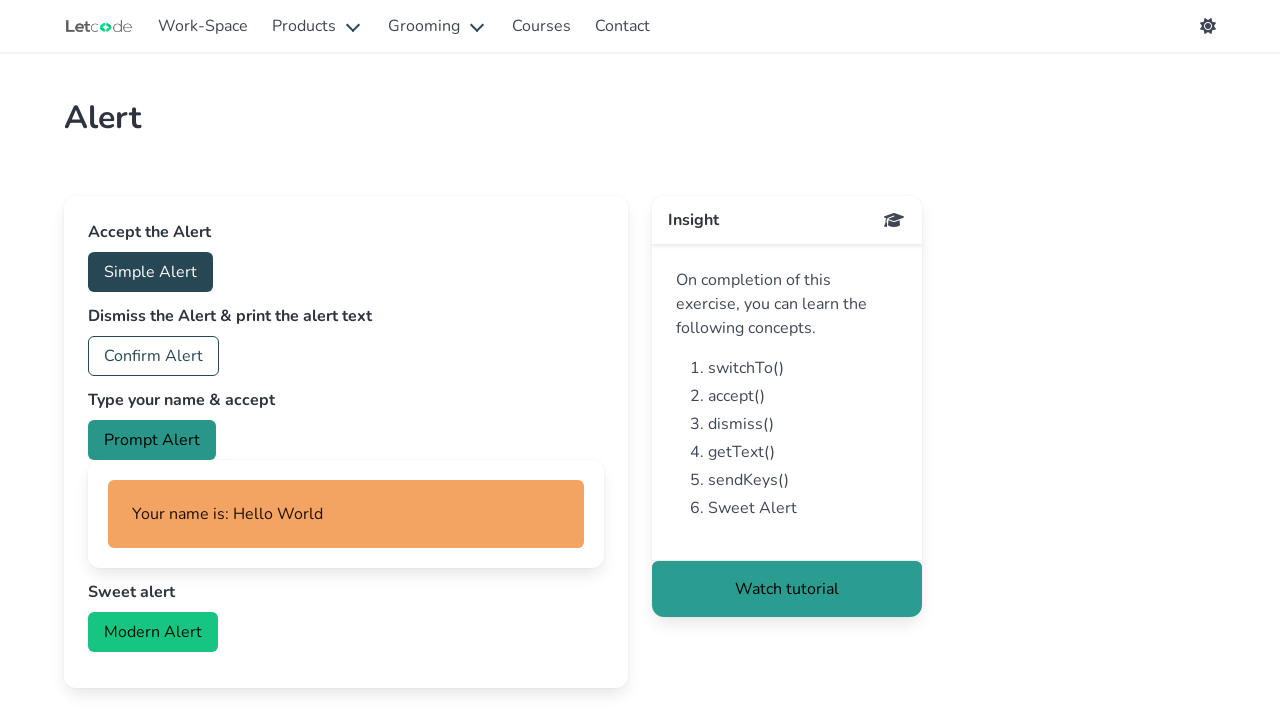

Waited 500ms for prompt dialog to be handled
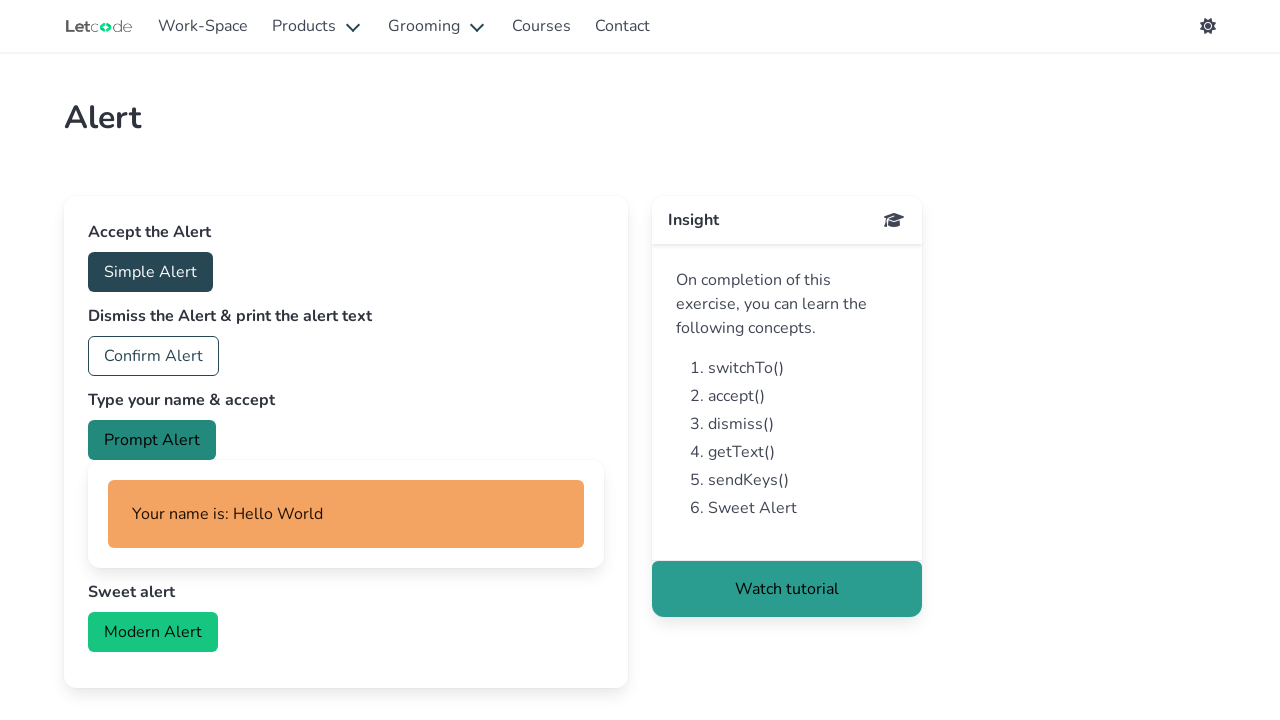

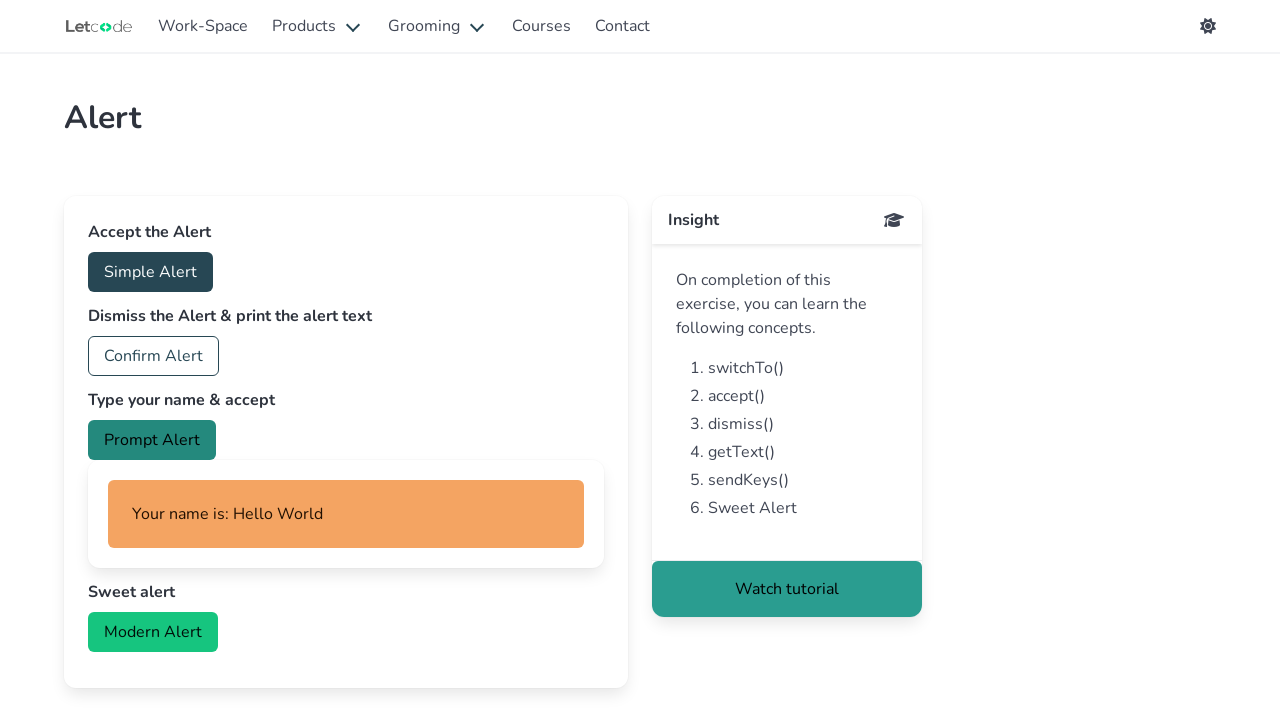